Tests various click actions (single click, double click, right click) on buttons to demonstrate ActionChains functionality

Starting URL: http://sahitest.com/demo/clicks.htm

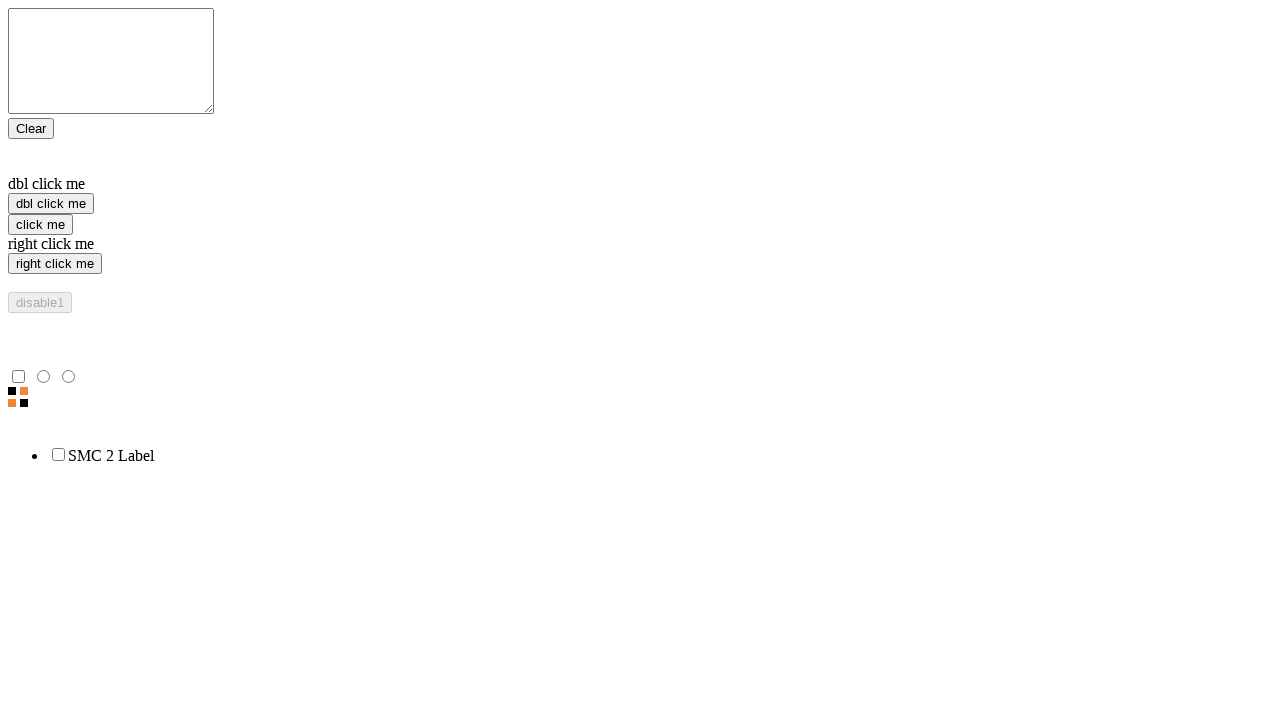

Located single click button element
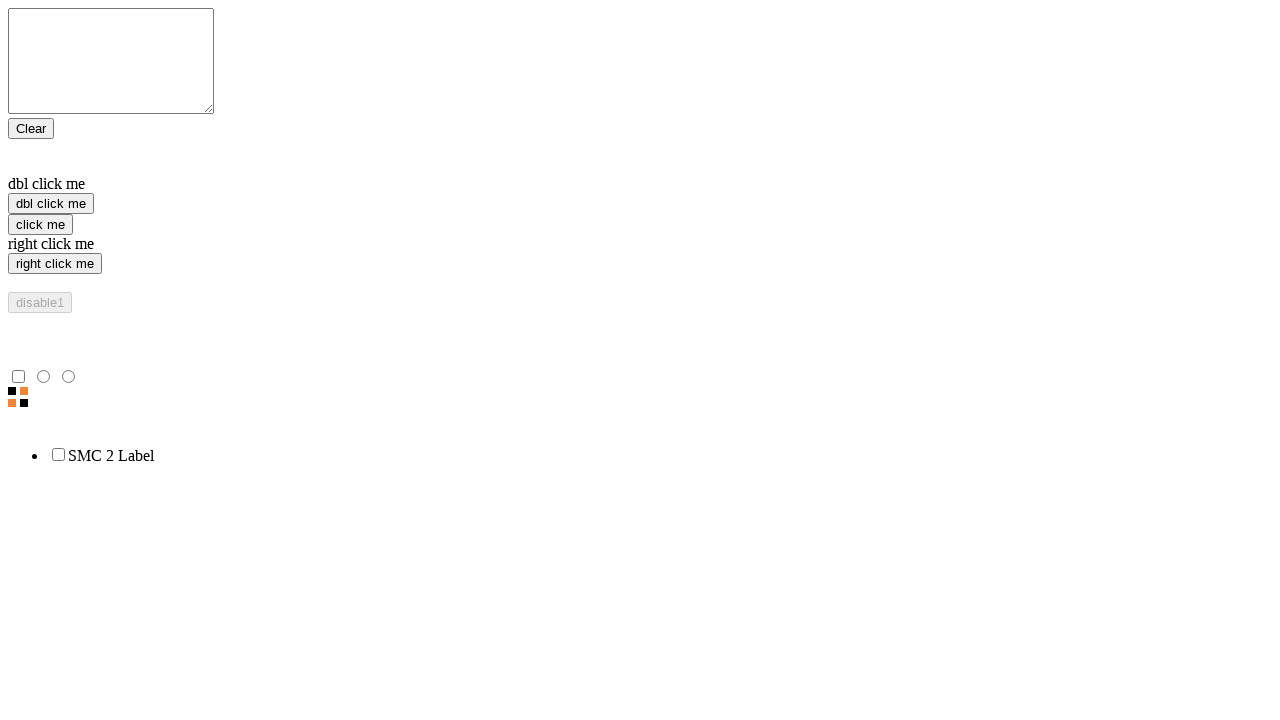

Located double click button element
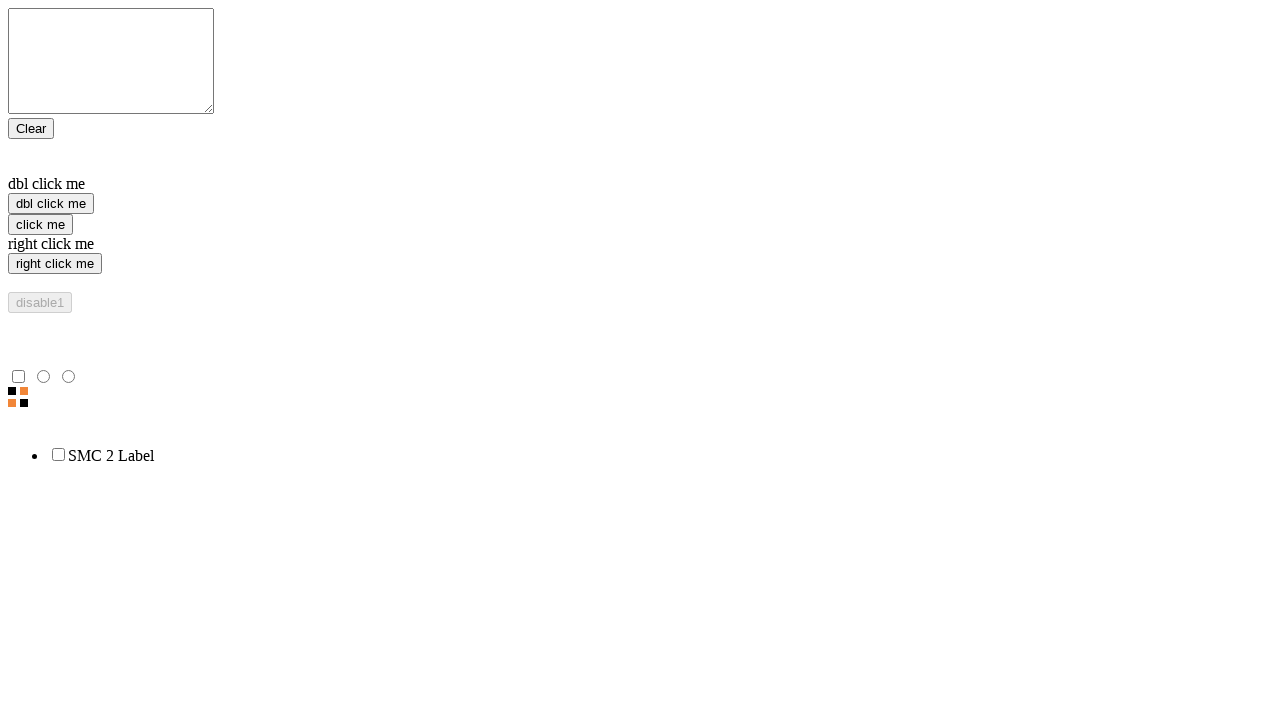

Located right click button element
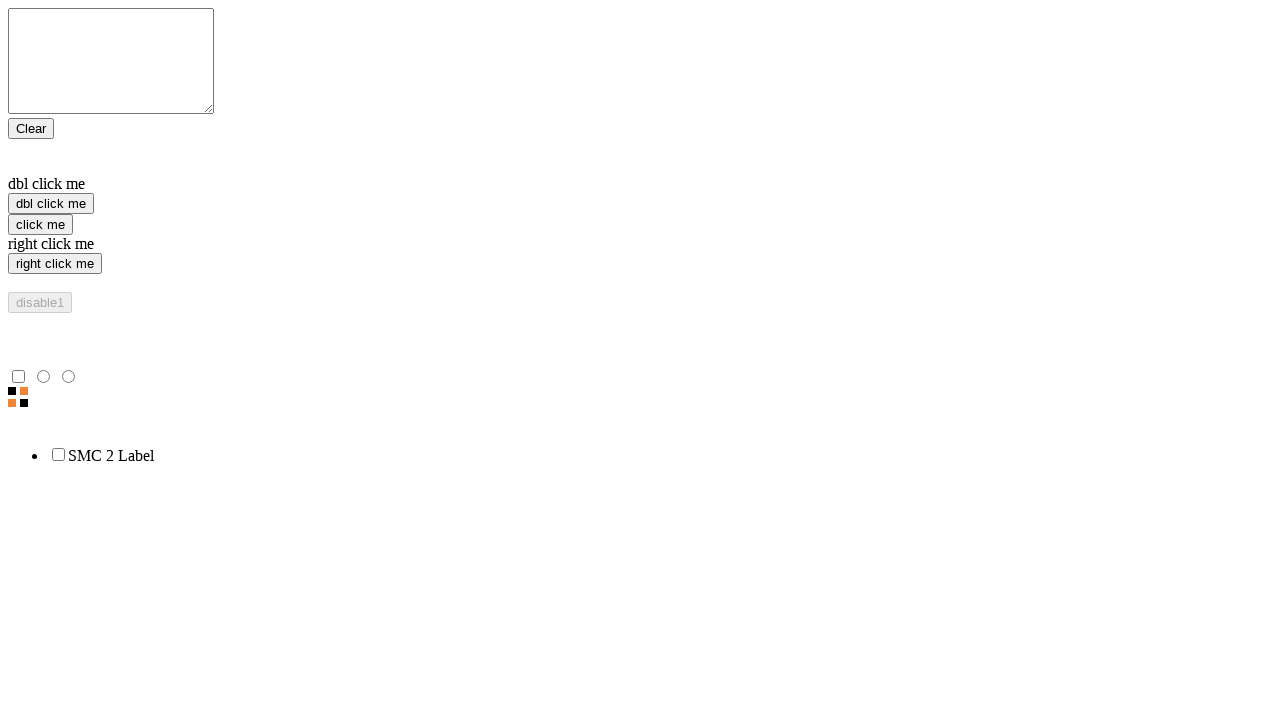

Performed single click on 'click me' button at (40, 224) on xpath=//input[@value='click me']
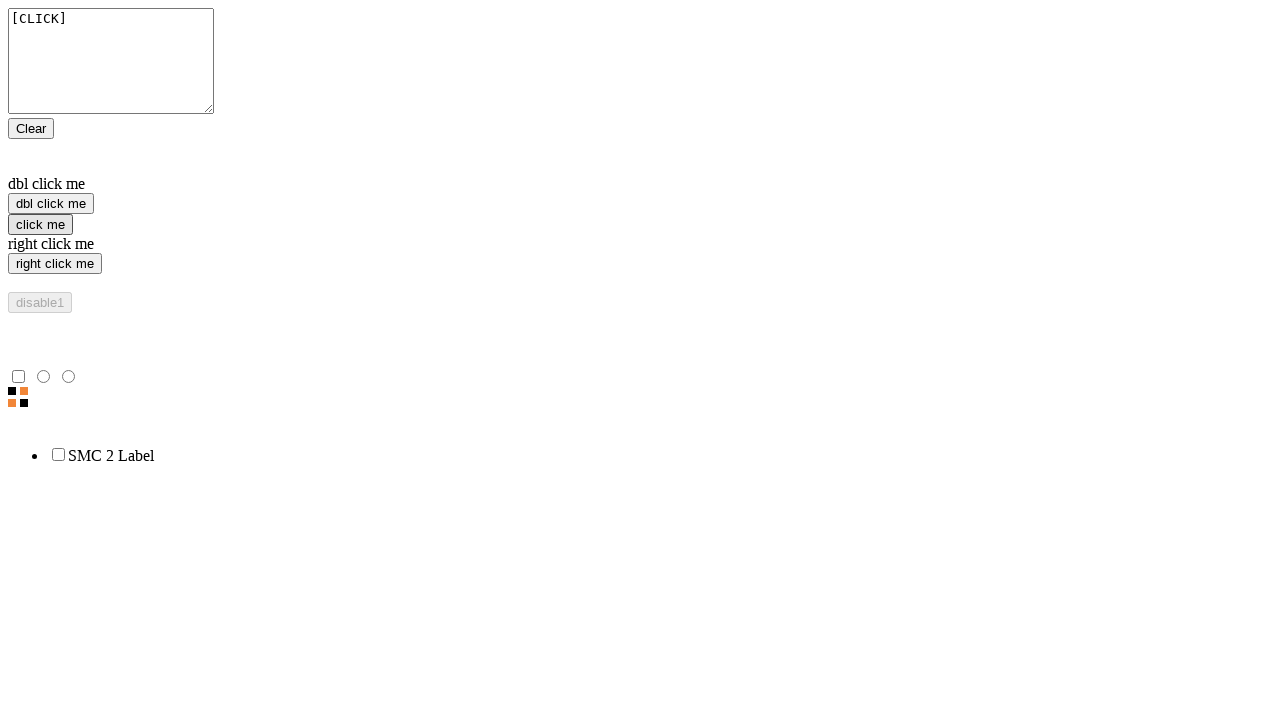

Performed right click on 'right click me' button at (55, 264) on xpath=//input[@value='right click me']
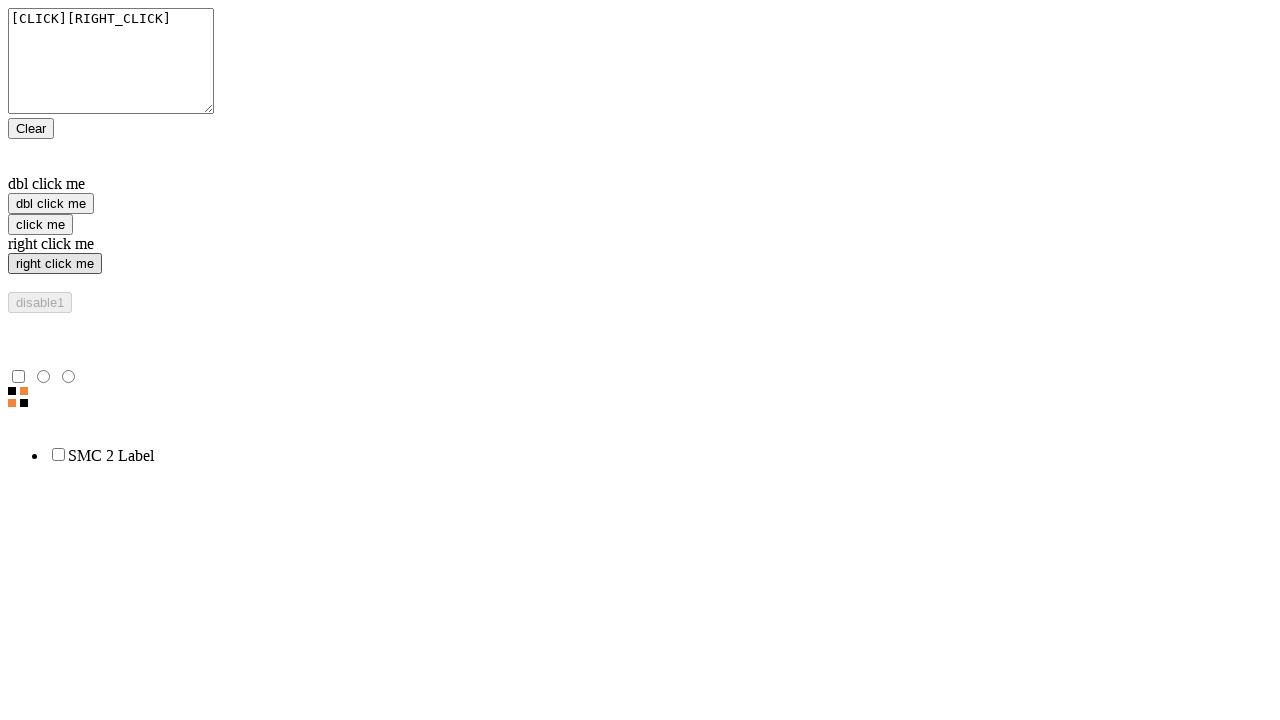

Performed double click on 'dbl click me' button at (51, 204) on xpath=//input[@value='dbl click me']
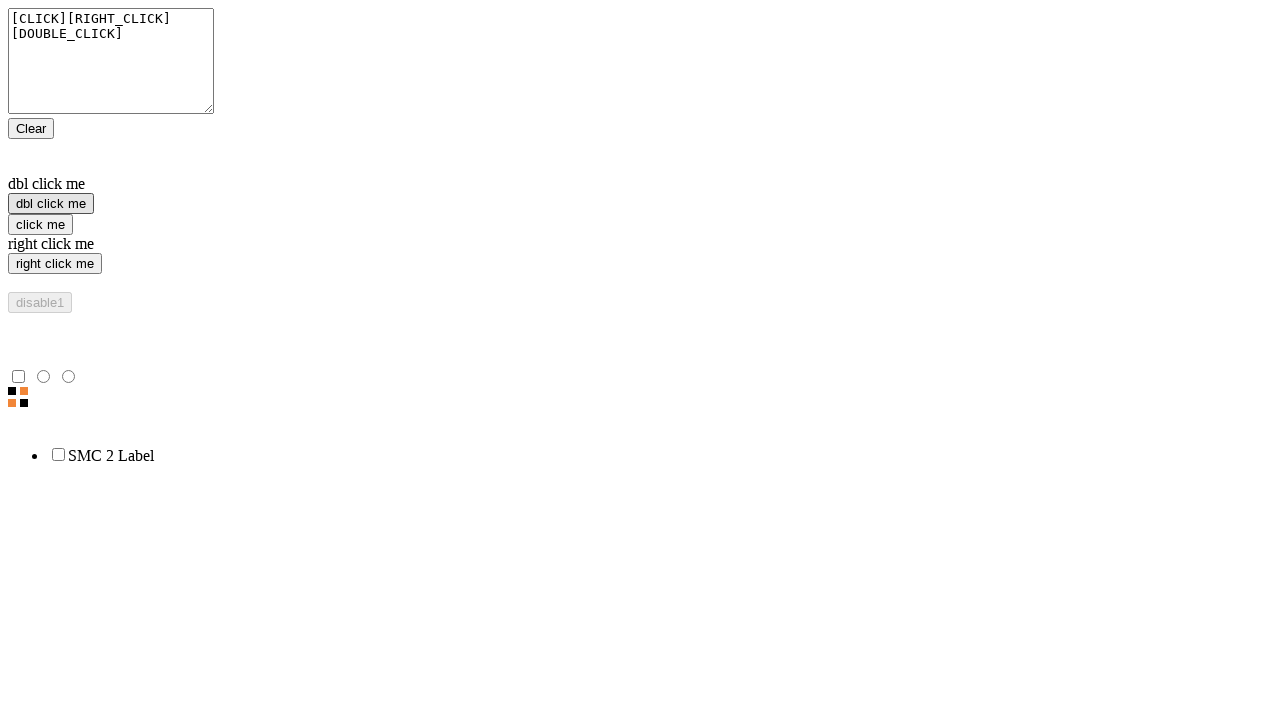

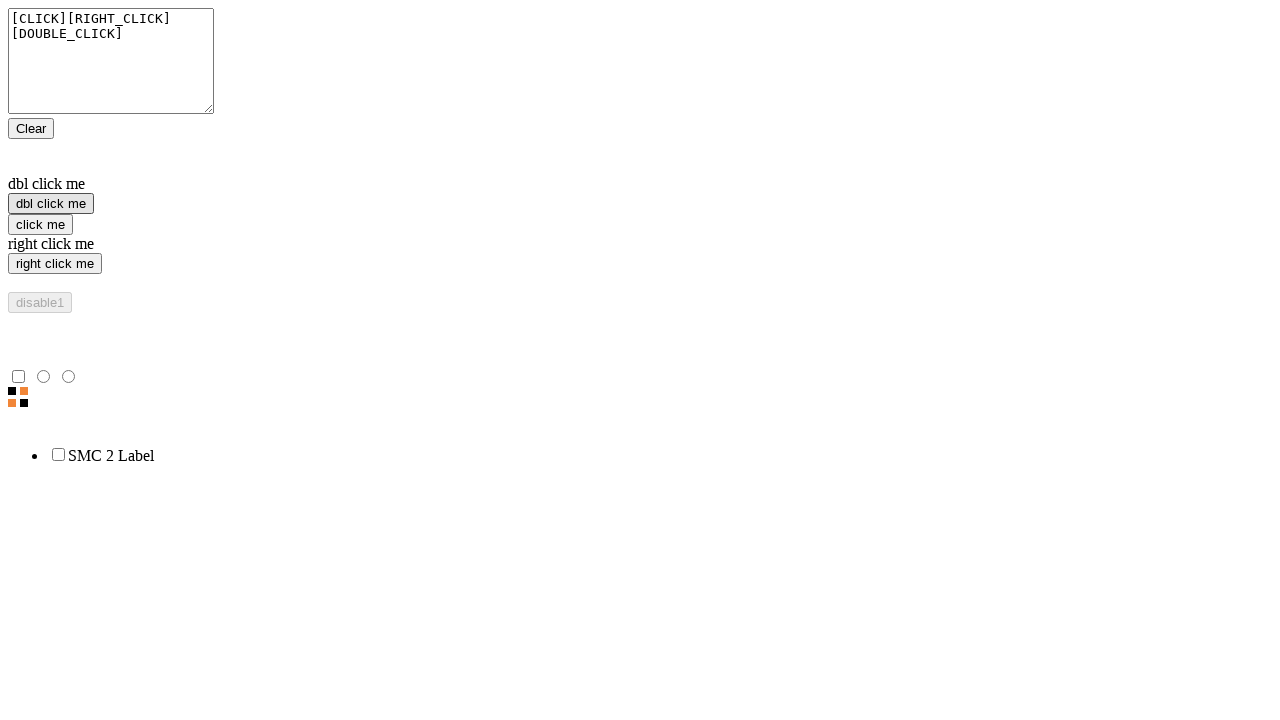